Tests date selection by choosing year 2020, month August (value 7), and day 10 from three separate dropdowns

Starting URL: https://practice.cydeo.com/dropdown

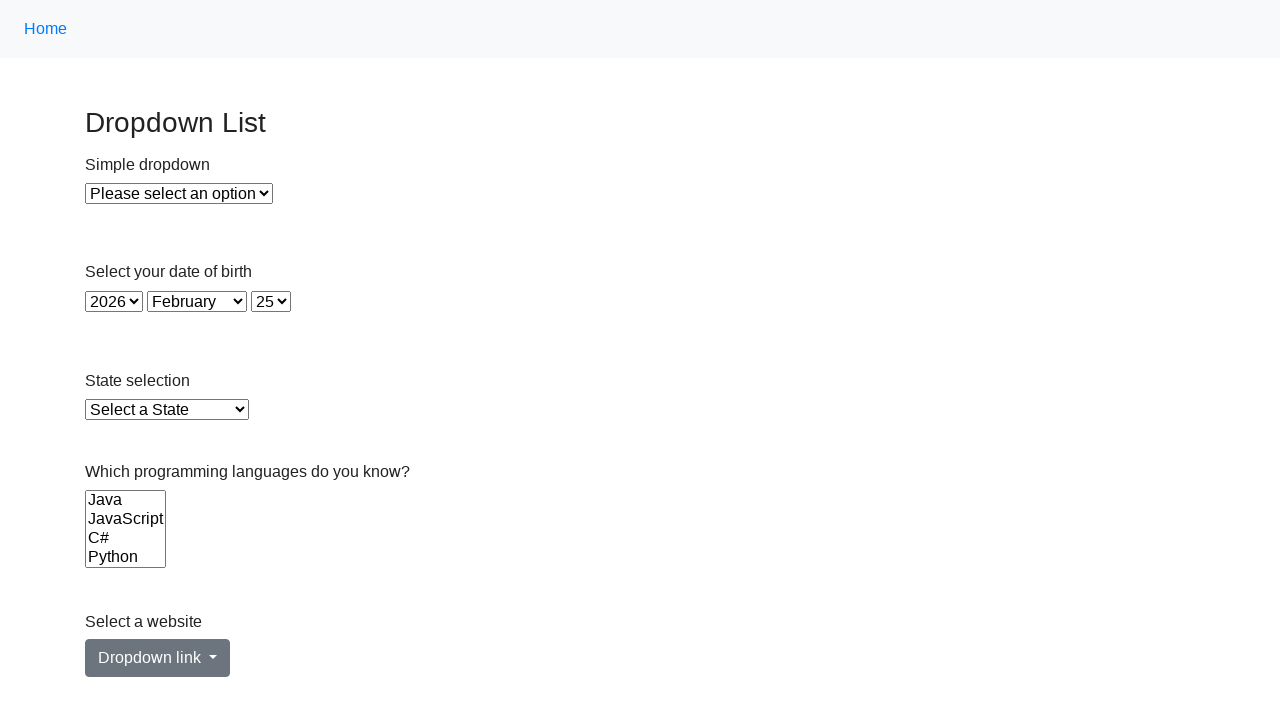

Selected year 2020 from year dropdown on #year
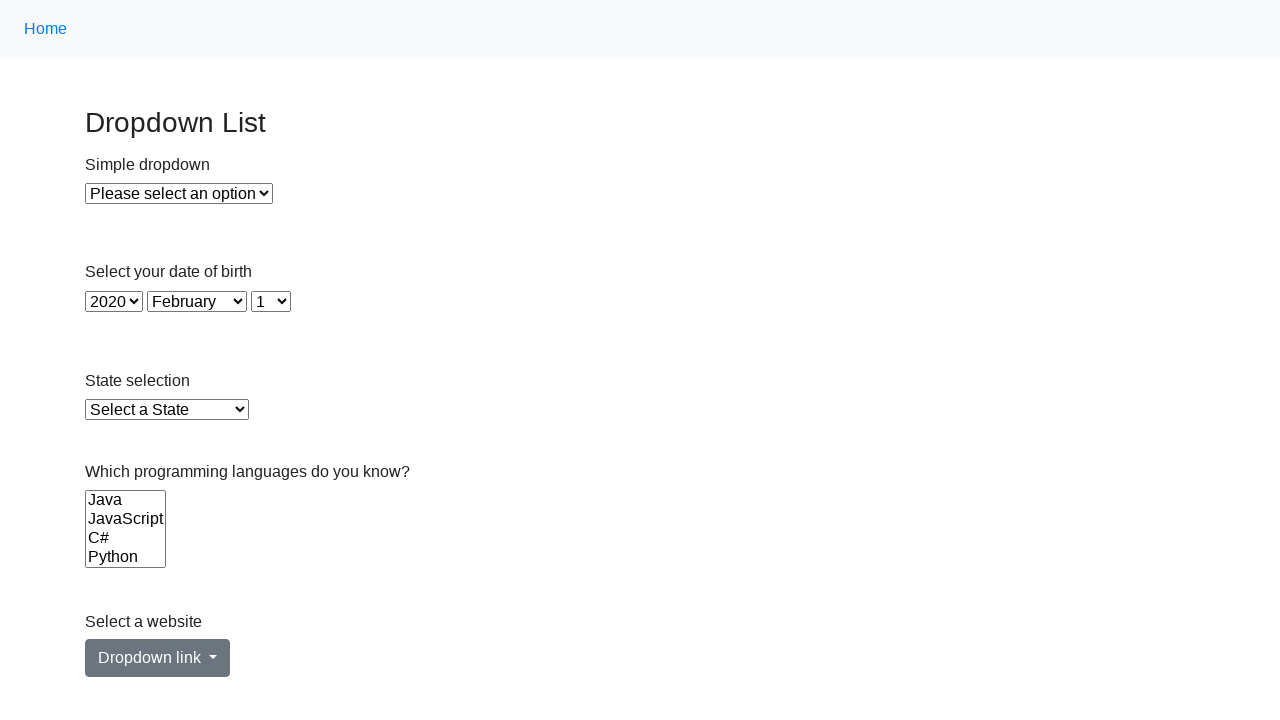

Selected month August (value 7) from month dropdown on #month
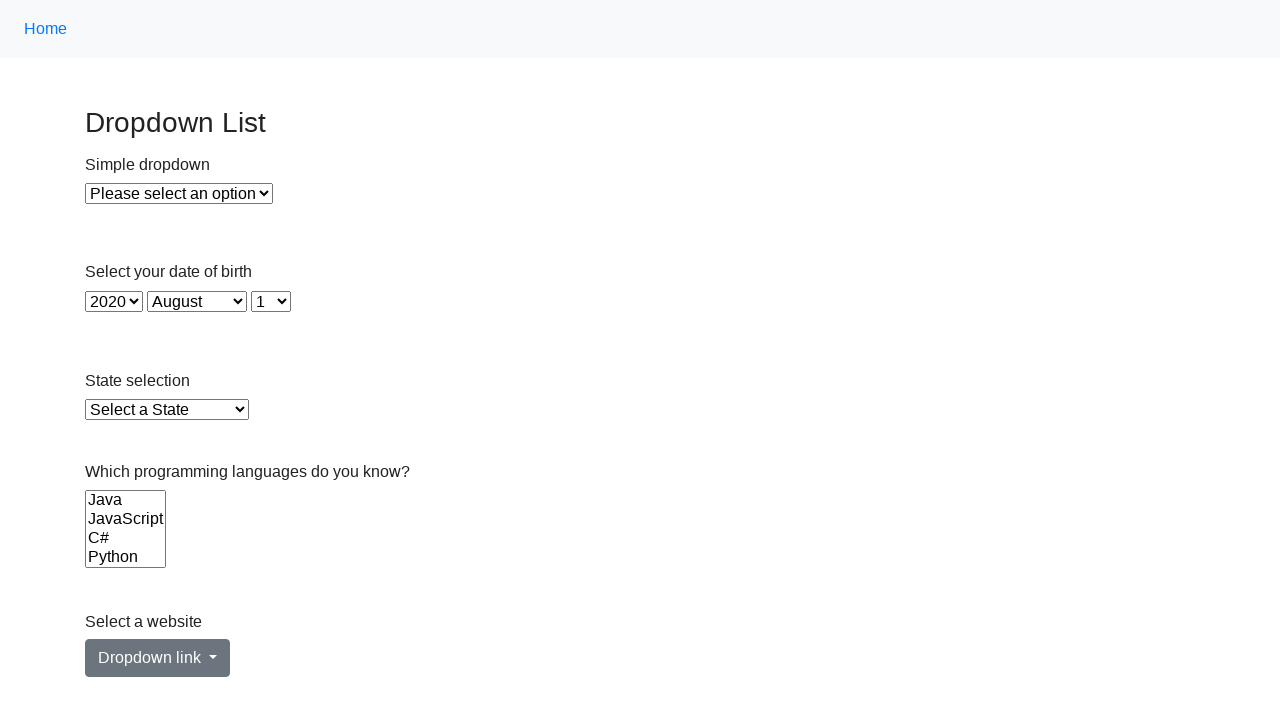

Selected day 10 from day dropdown on #day
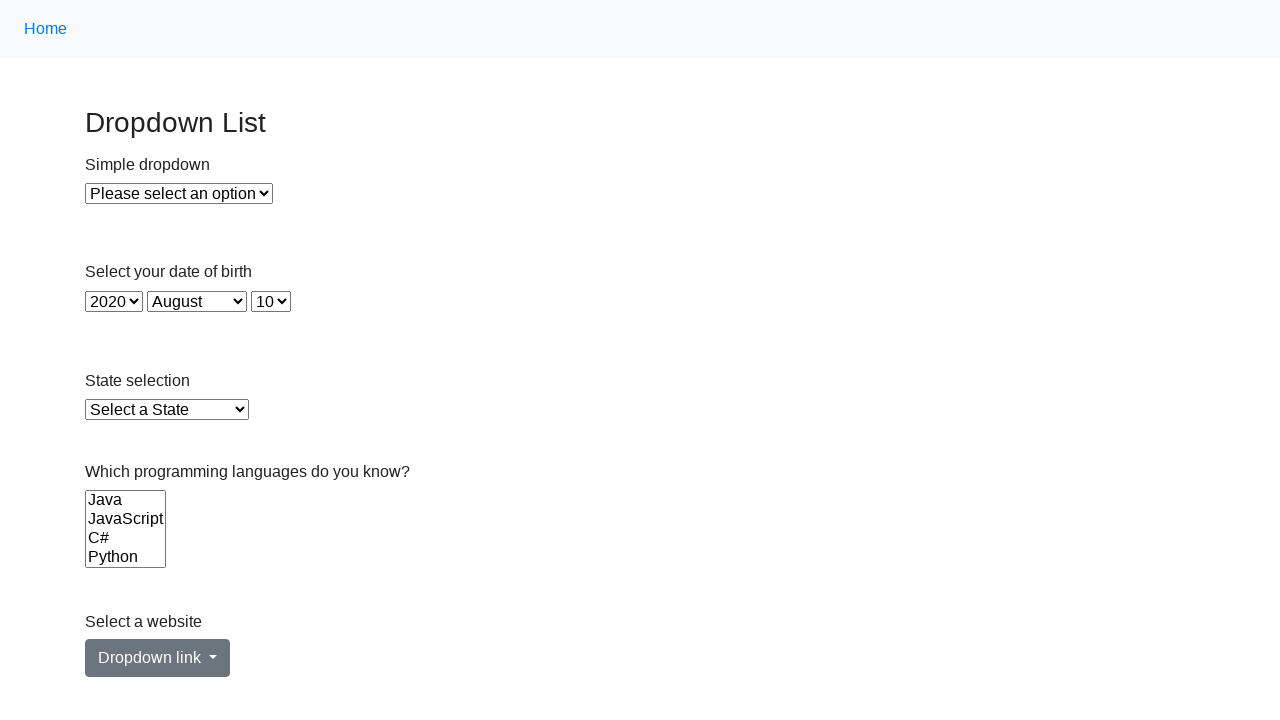

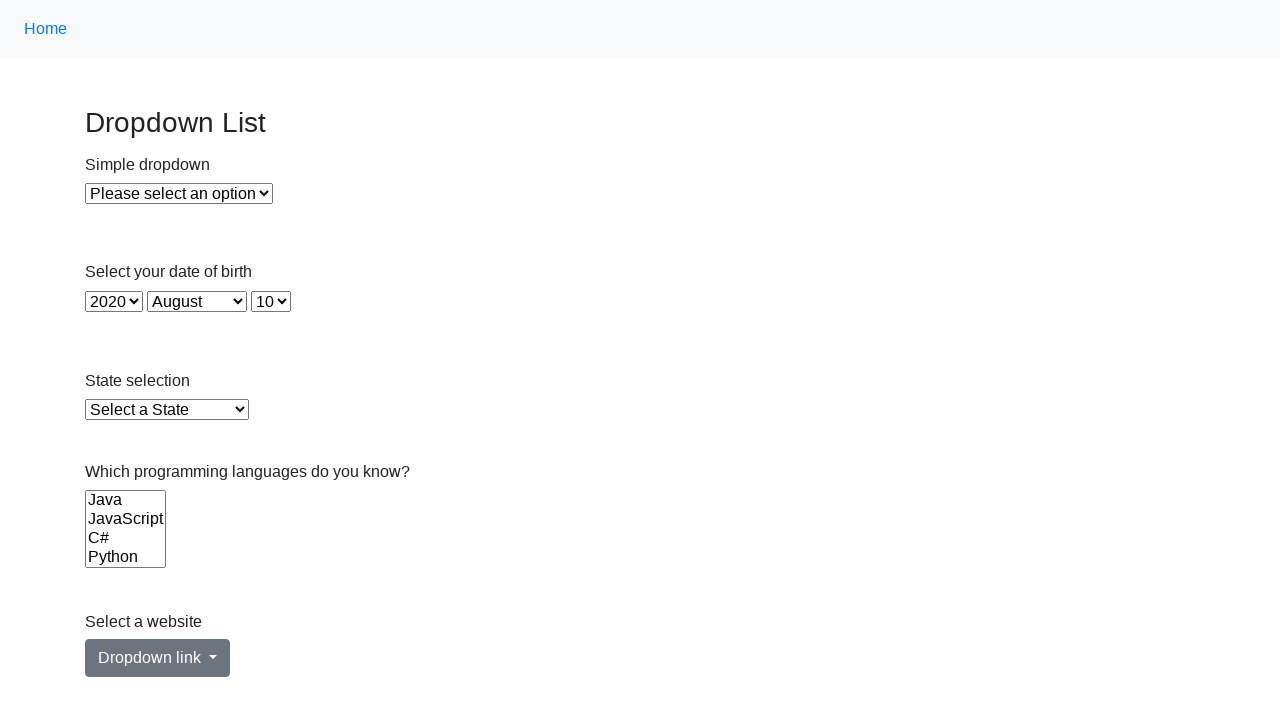